Tests filling the last name field on the practice form

Starting URL: https://demoqa.com/automation-practice-form

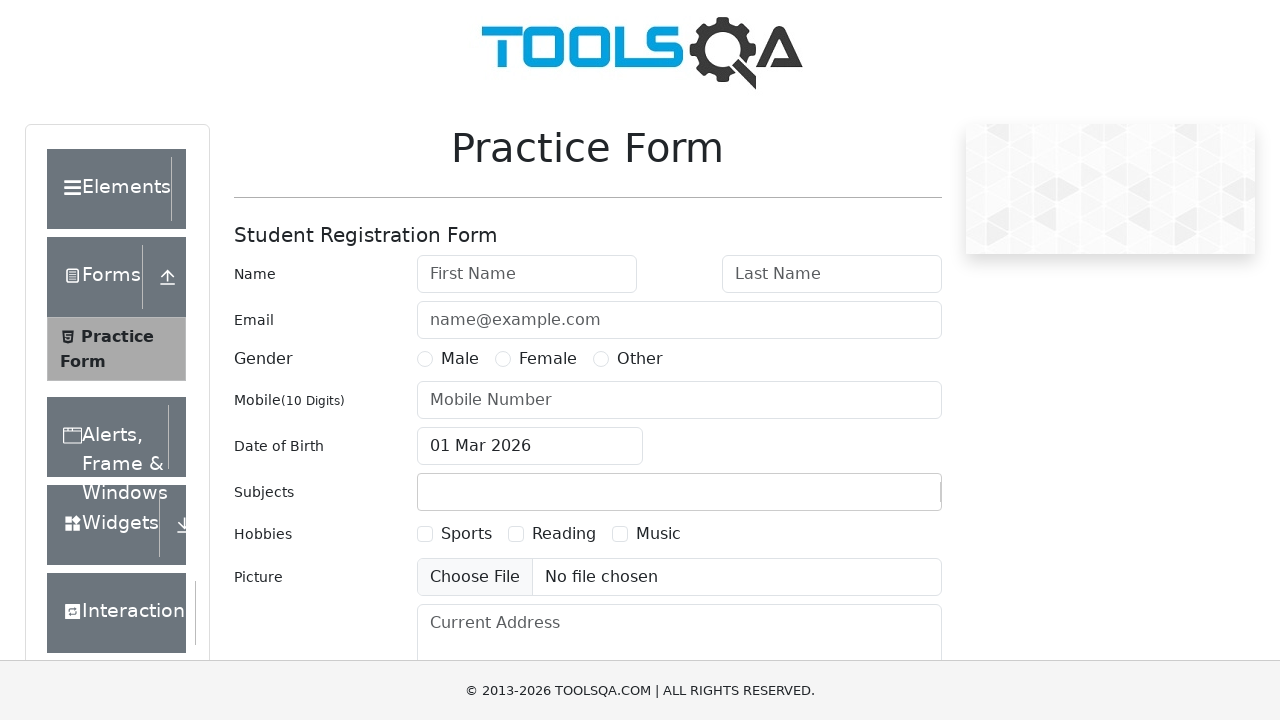

Filled last name field with 'Doe' on #lastName
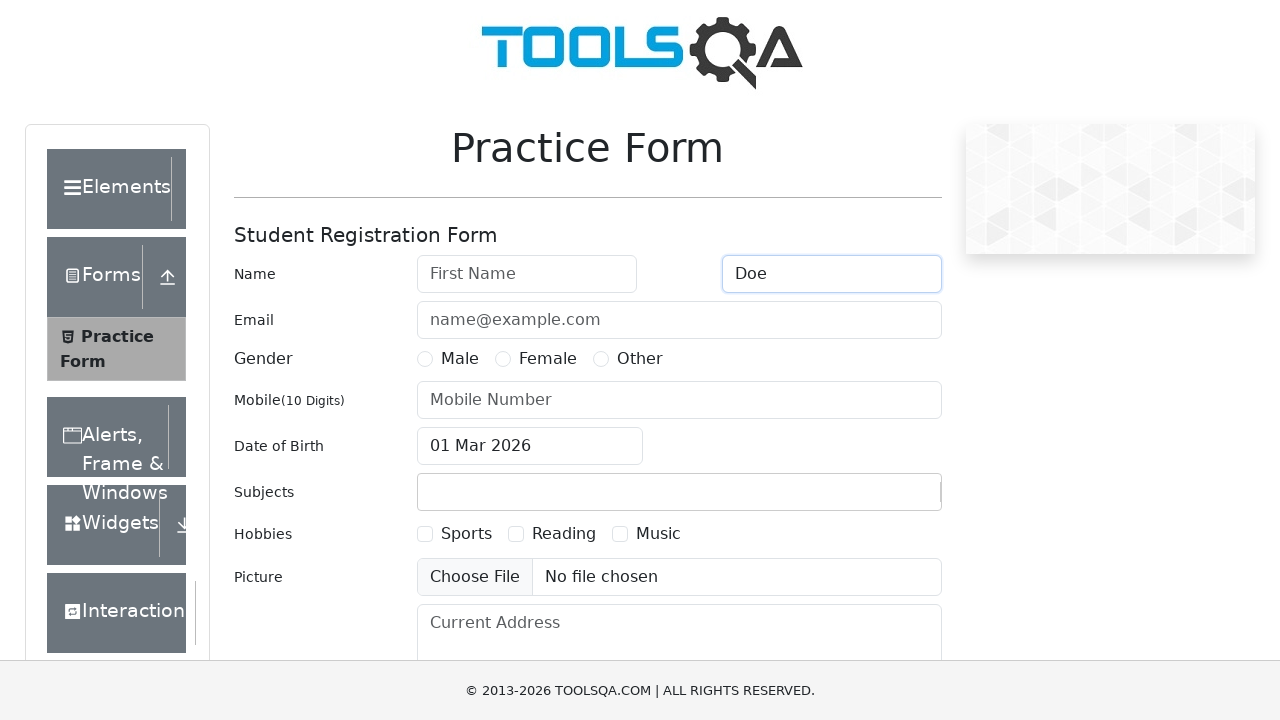

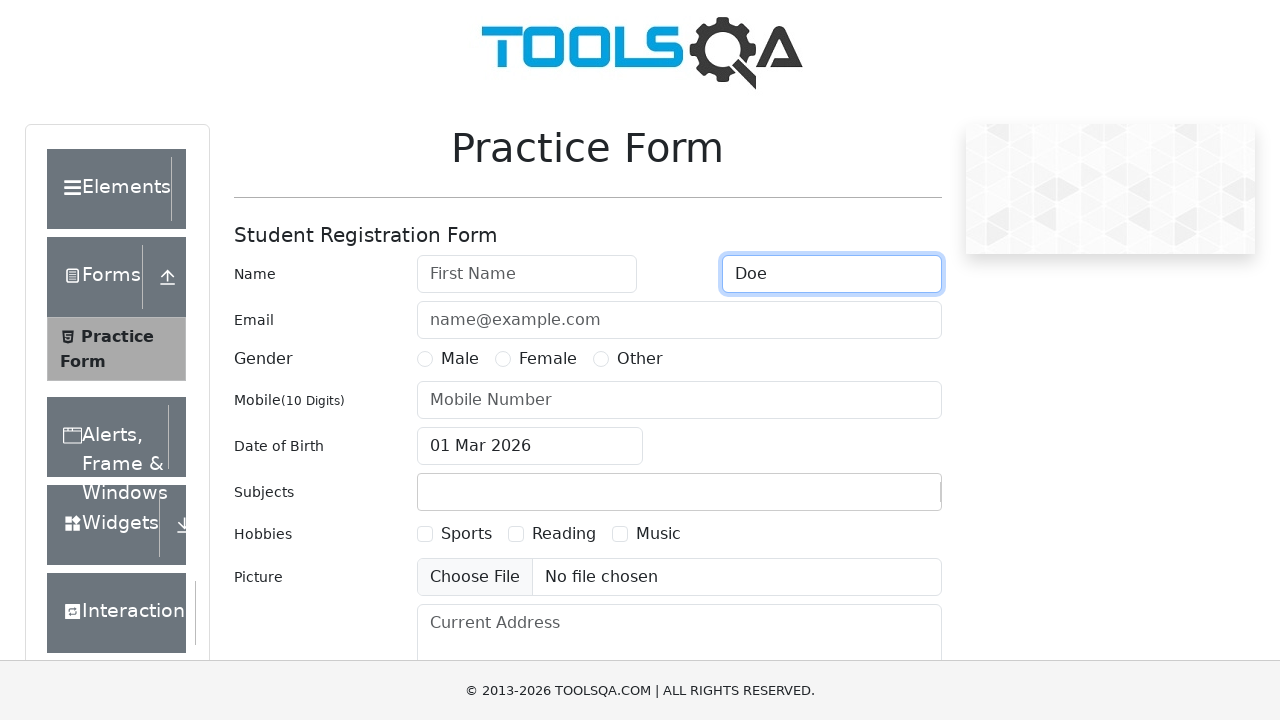